Navigates to Selenium Simplified website and verifies the page title starts with "Selenium Simplified"

Starting URL: http://seleniumsimplified.com/

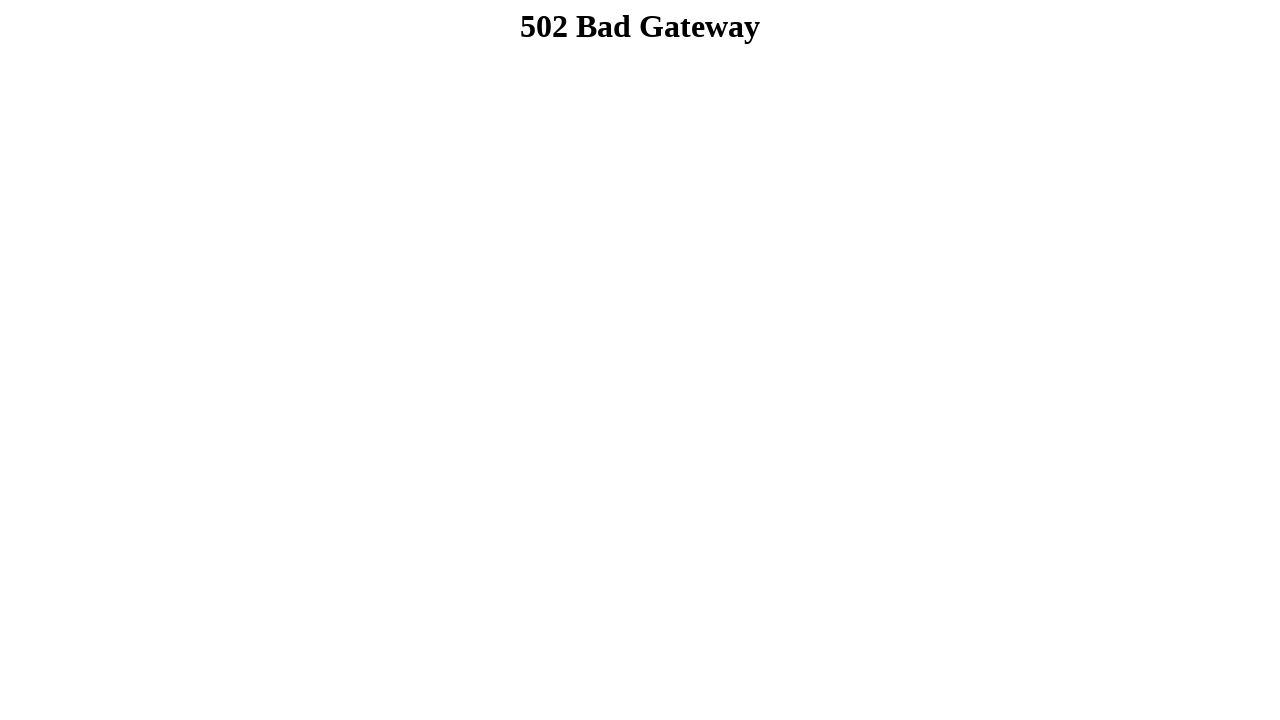

Navigated to Selenium Simplified website
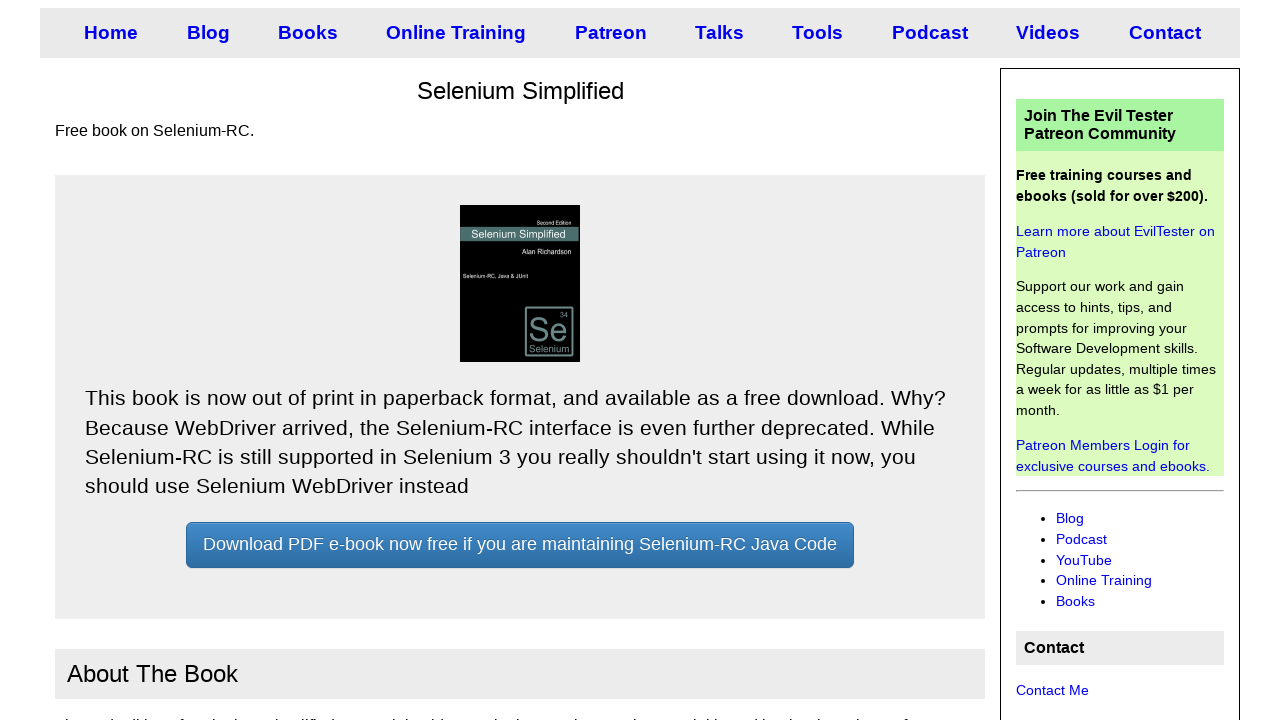

Verified page title starts with 'Selenium Simplified'
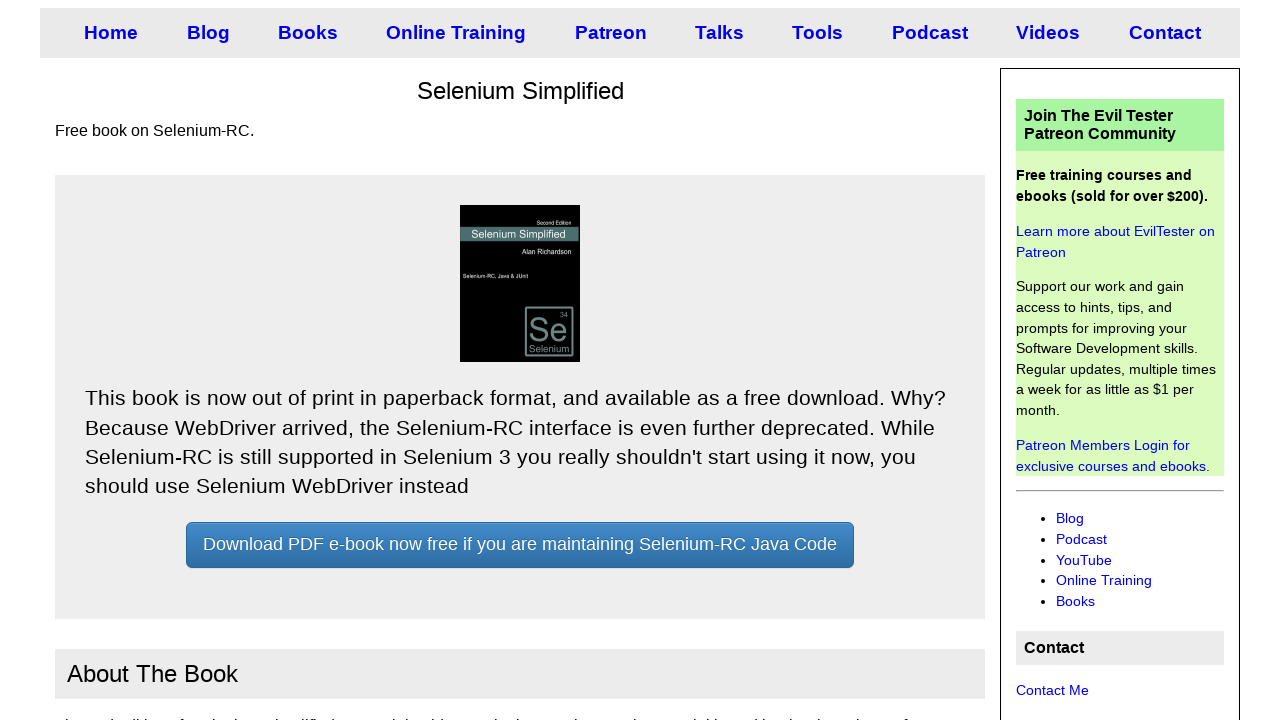

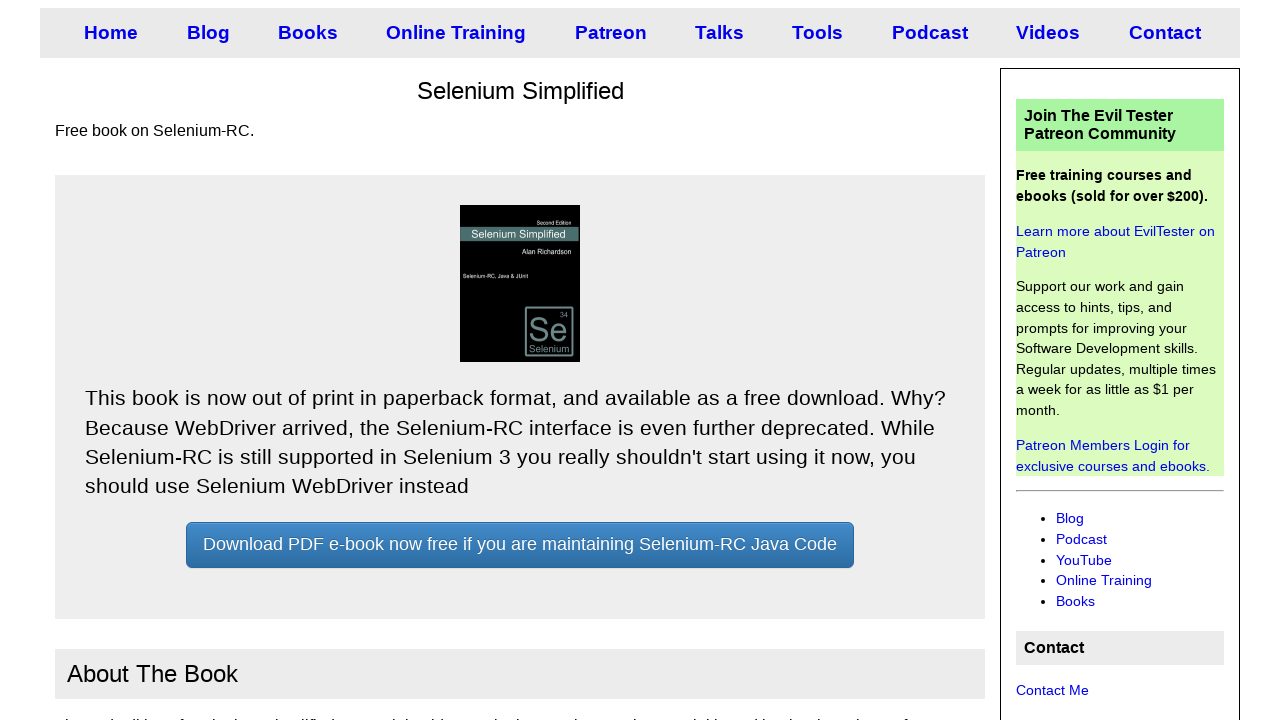